Tests that the input field is cleared after adding a todo item.

Starting URL: https://demo.playwright.dev/todomvc

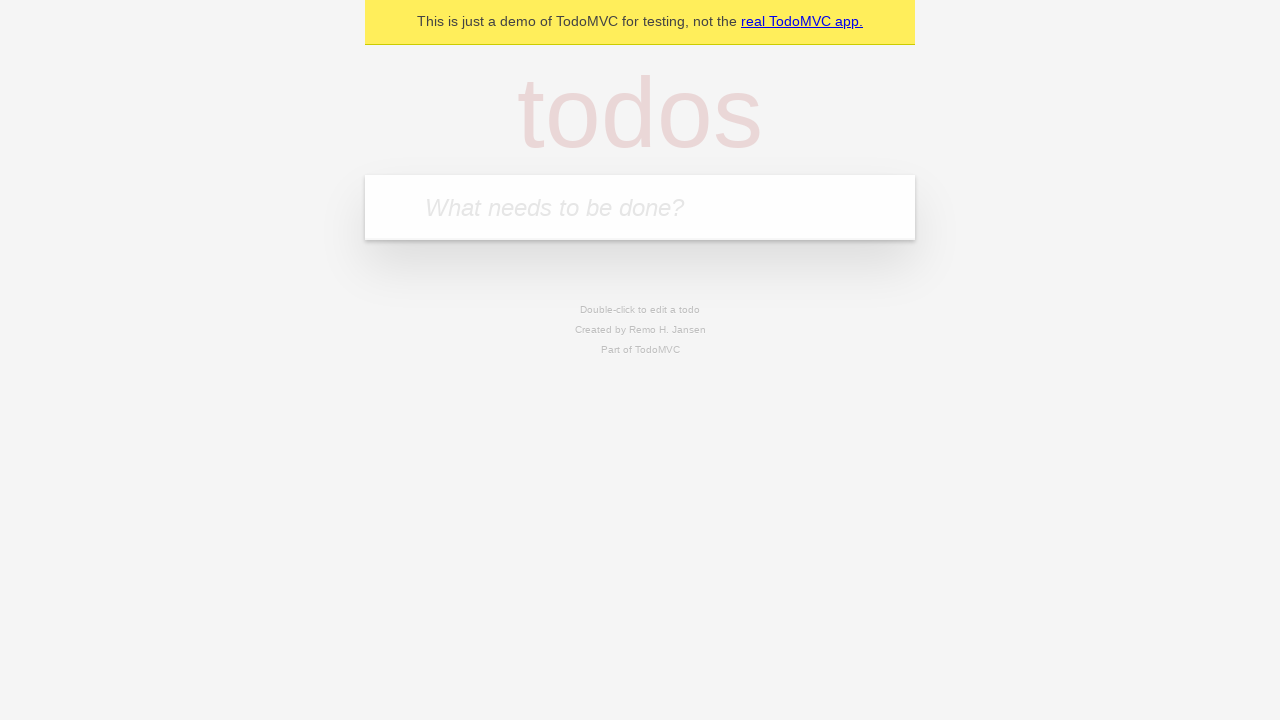

Filled new todo input field with 'buy some cheese' on .new-todo
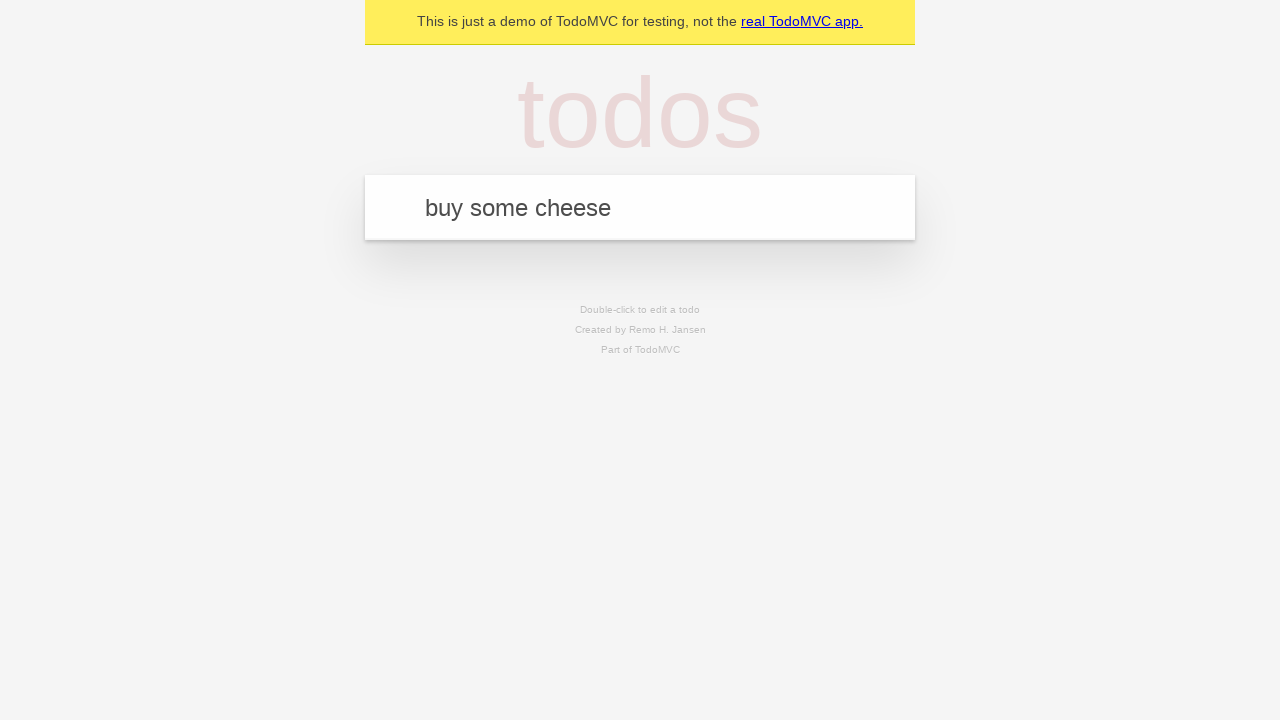

Pressed Enter to add todo item on .new-todo
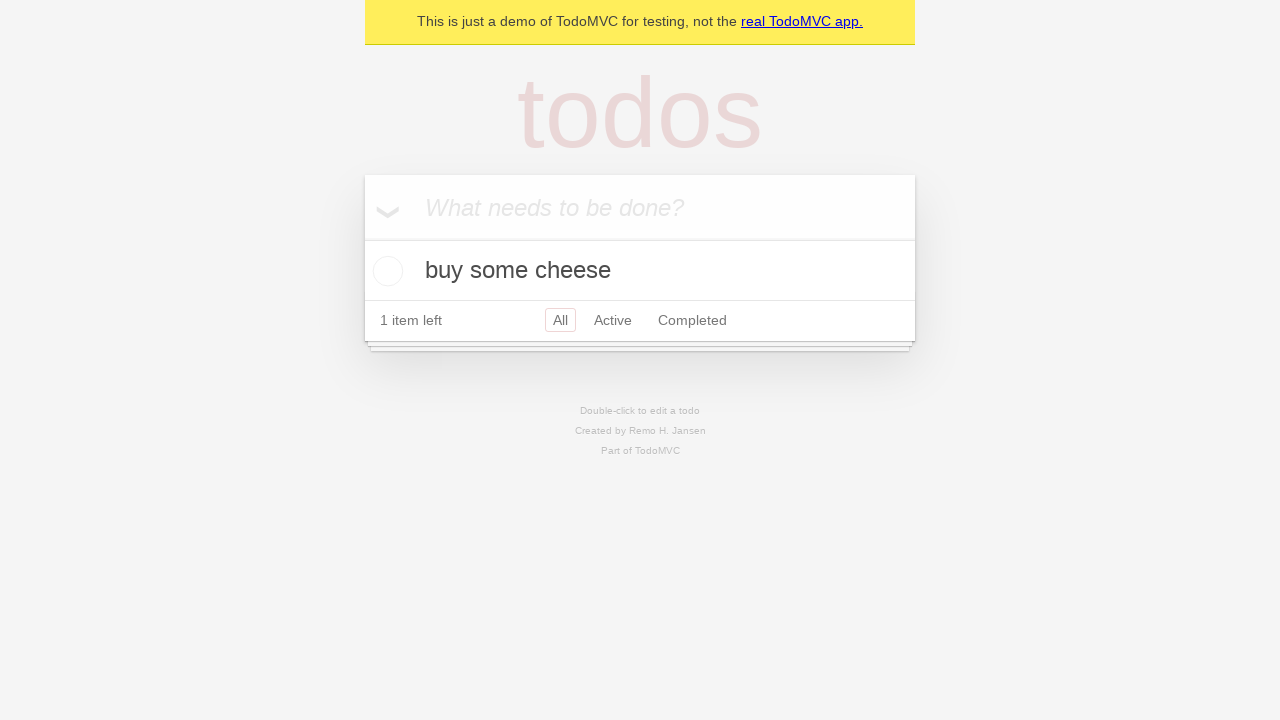

Verified input field is cleared and ready for new entry
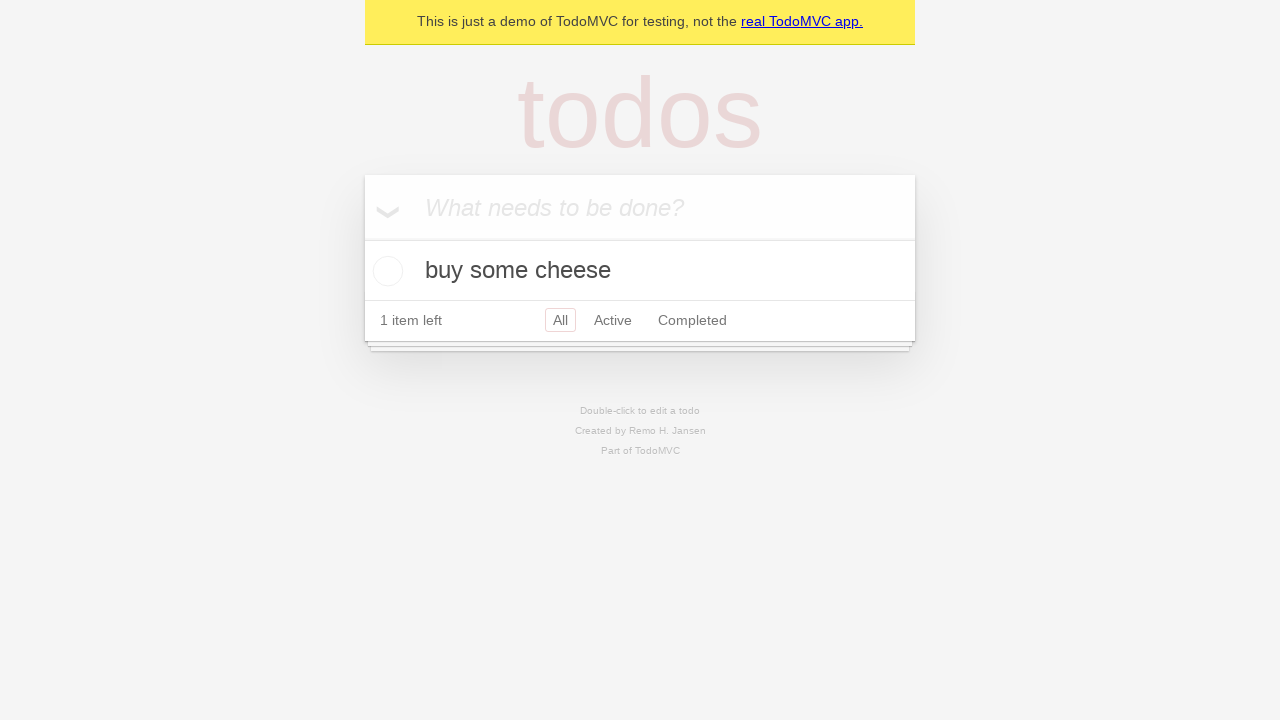

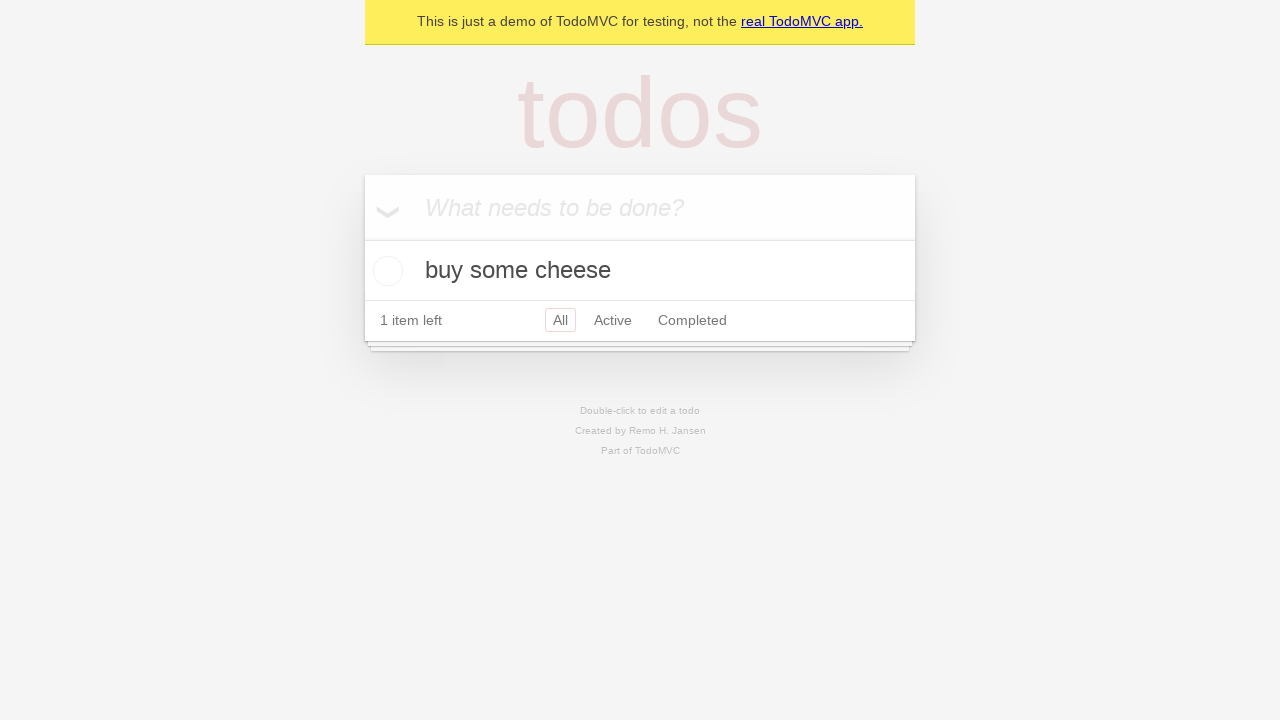